Tests AJAX form submission by filling in name and comment fields and clicking submit

Starting URL: https://www.lambdatest.com/selenium-playground/ajax-form-submit-demo

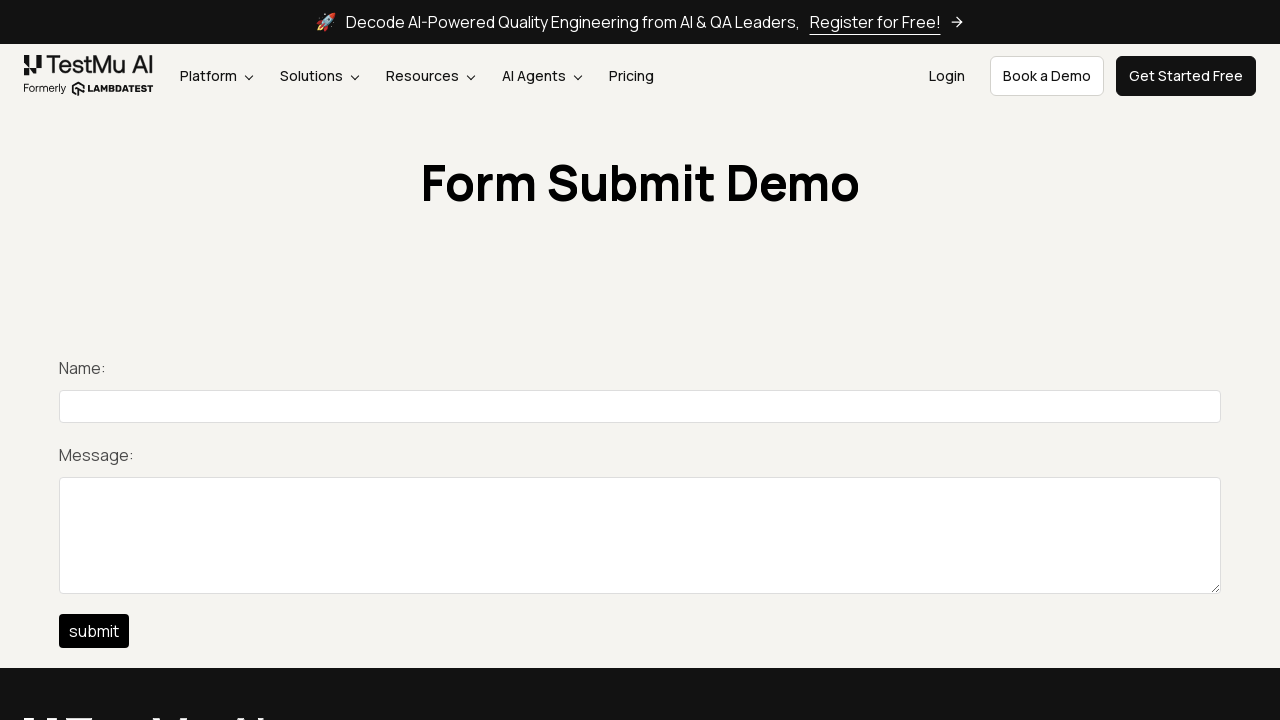

Filled name field with 'James Lee' on #title
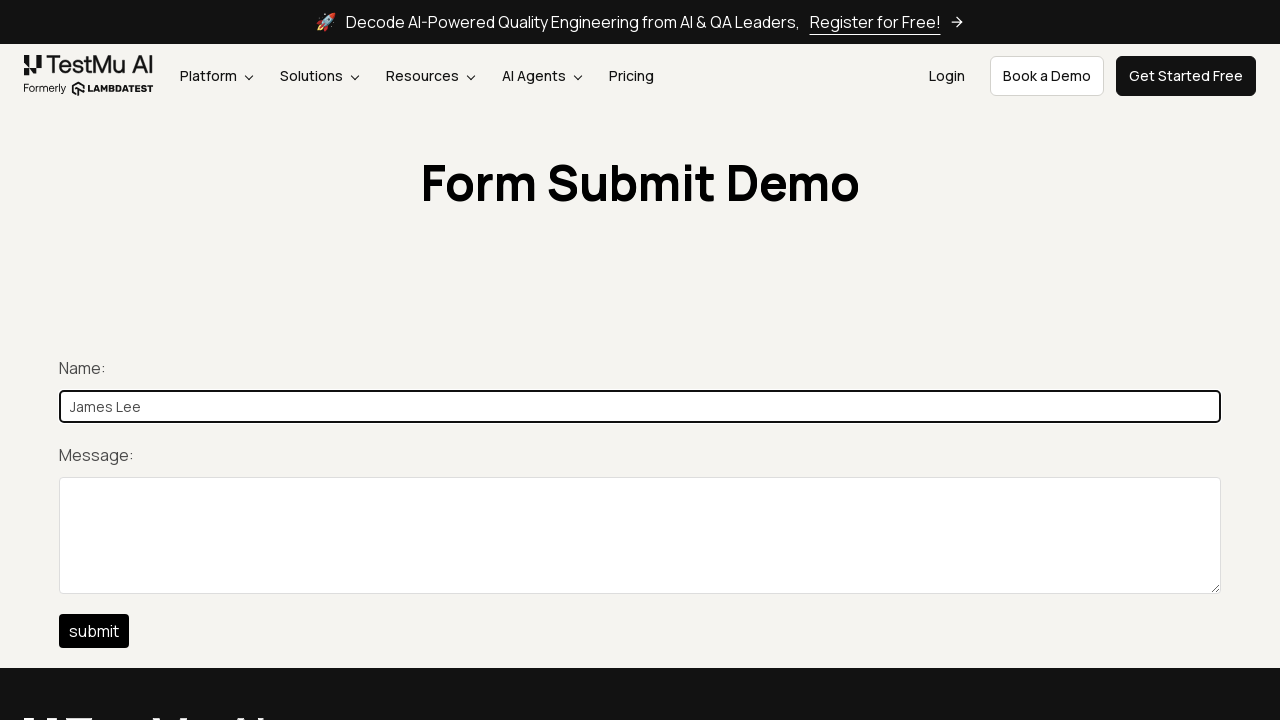

Filled comment field with 'Test James Lee' on #description
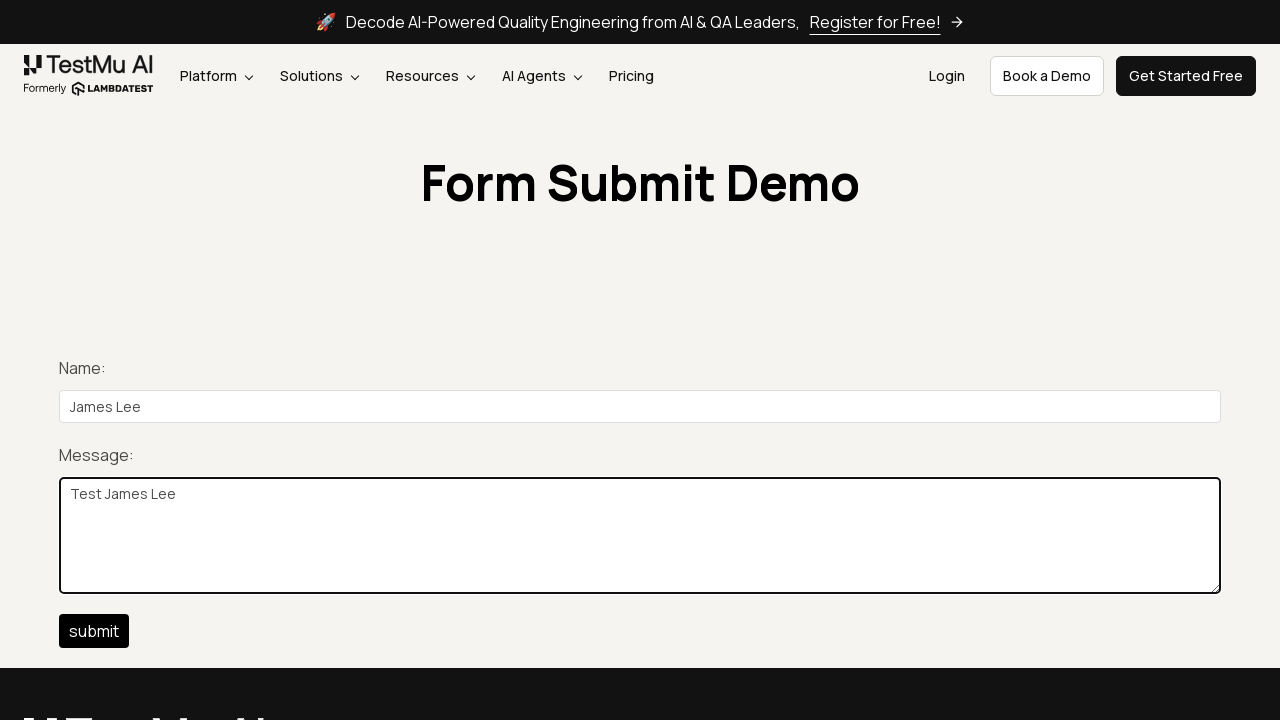

Clicked submit button to submit AJAX form at (94, 631) on #btn-submit
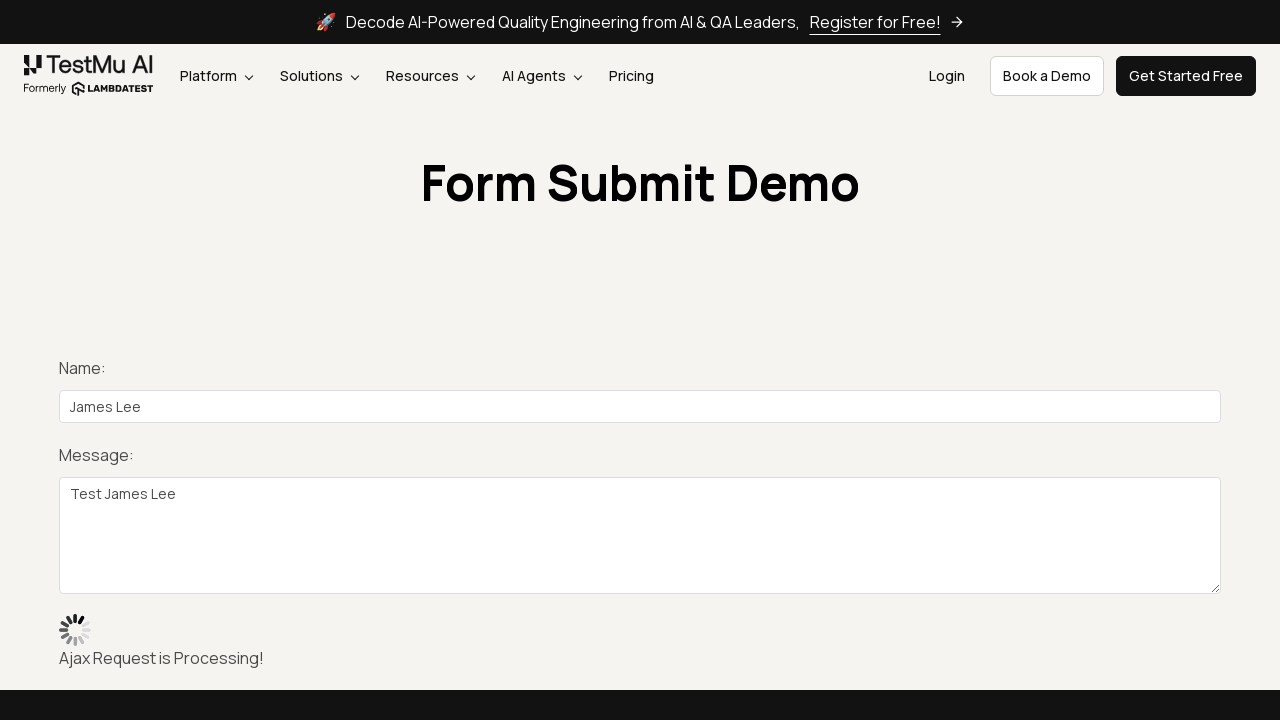

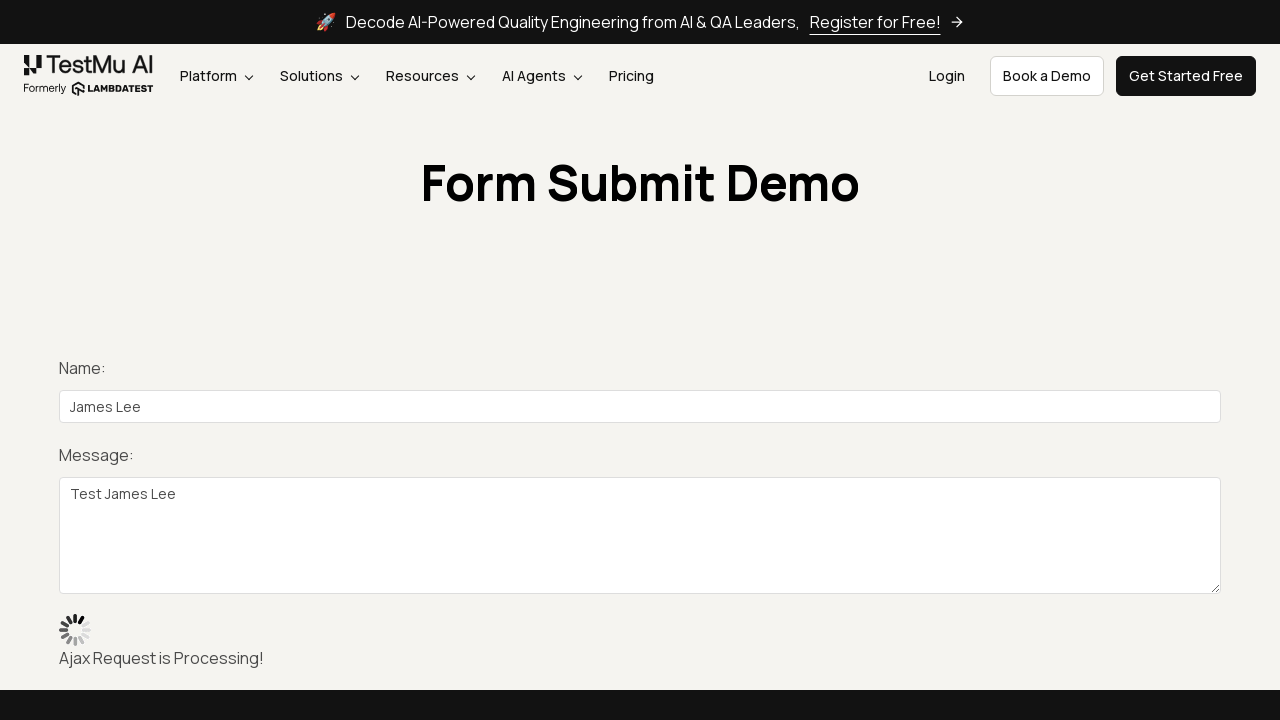